Tests dropdown selection by selecting "White" from a color dropdown menu.

Starting URL: https://demoqa.com/select-menu

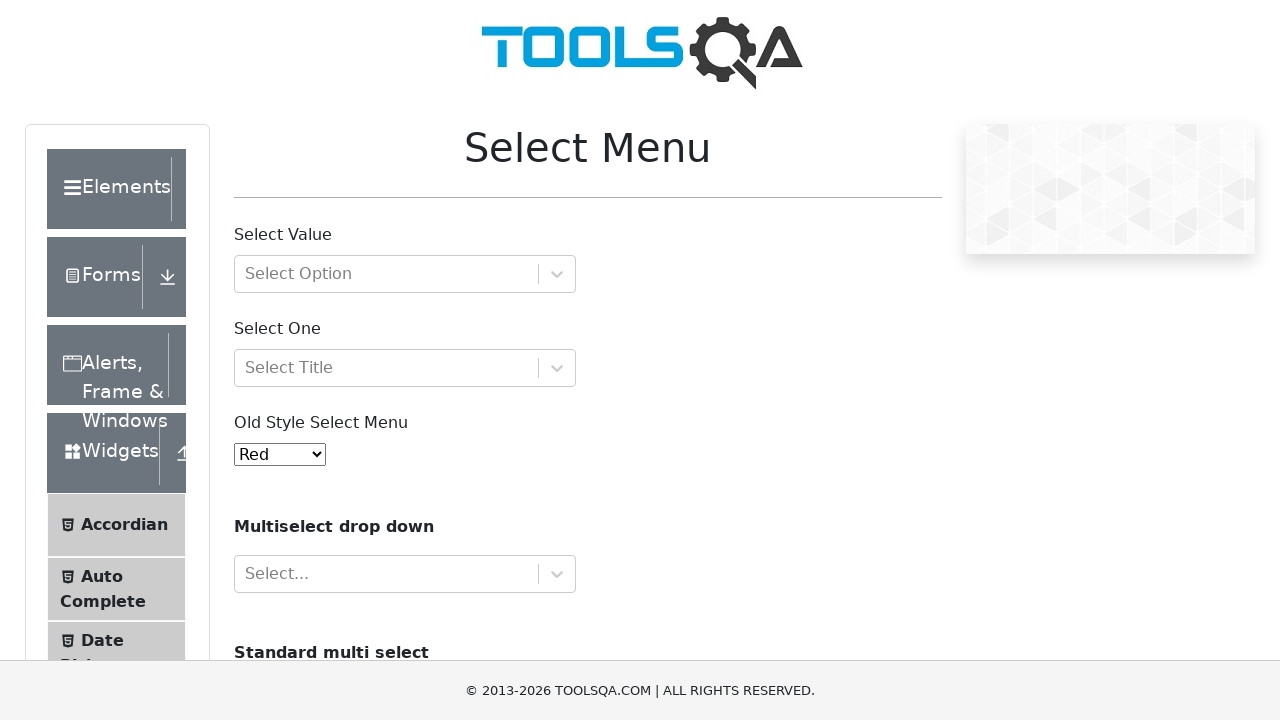

Selected 'White' from the color dropdown menu on #oldSelectMenu
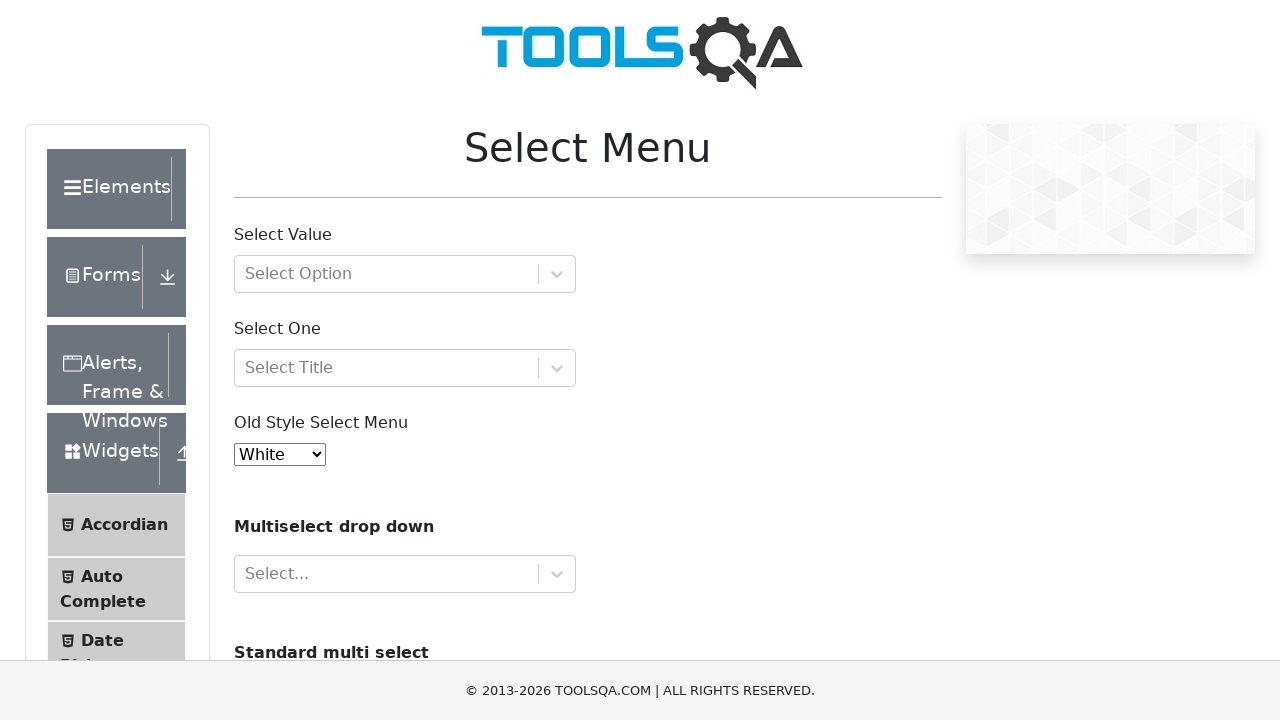

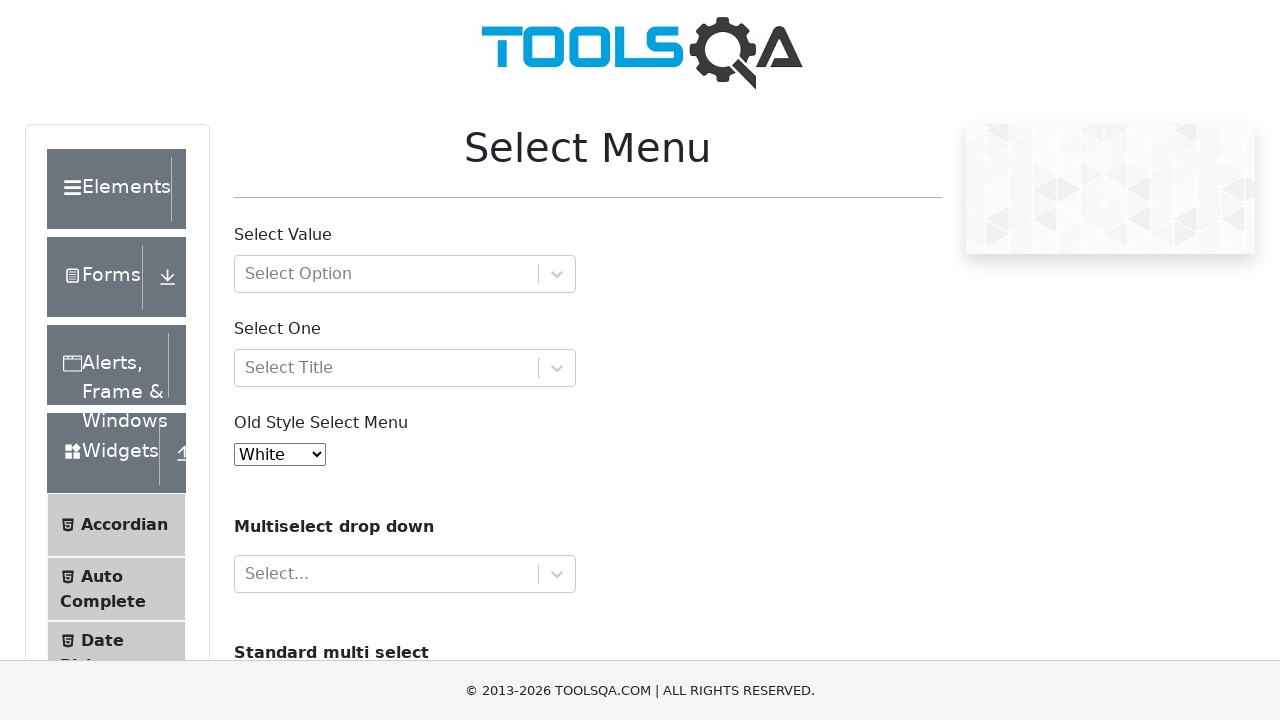